Navigates to the Candy Crush game page on Royal Games website and adjusts the page zoom level to 111%

Starting URL: http://www.royalgames.com/games/puzzle-games/candy-crush/?language=en_US&action=play

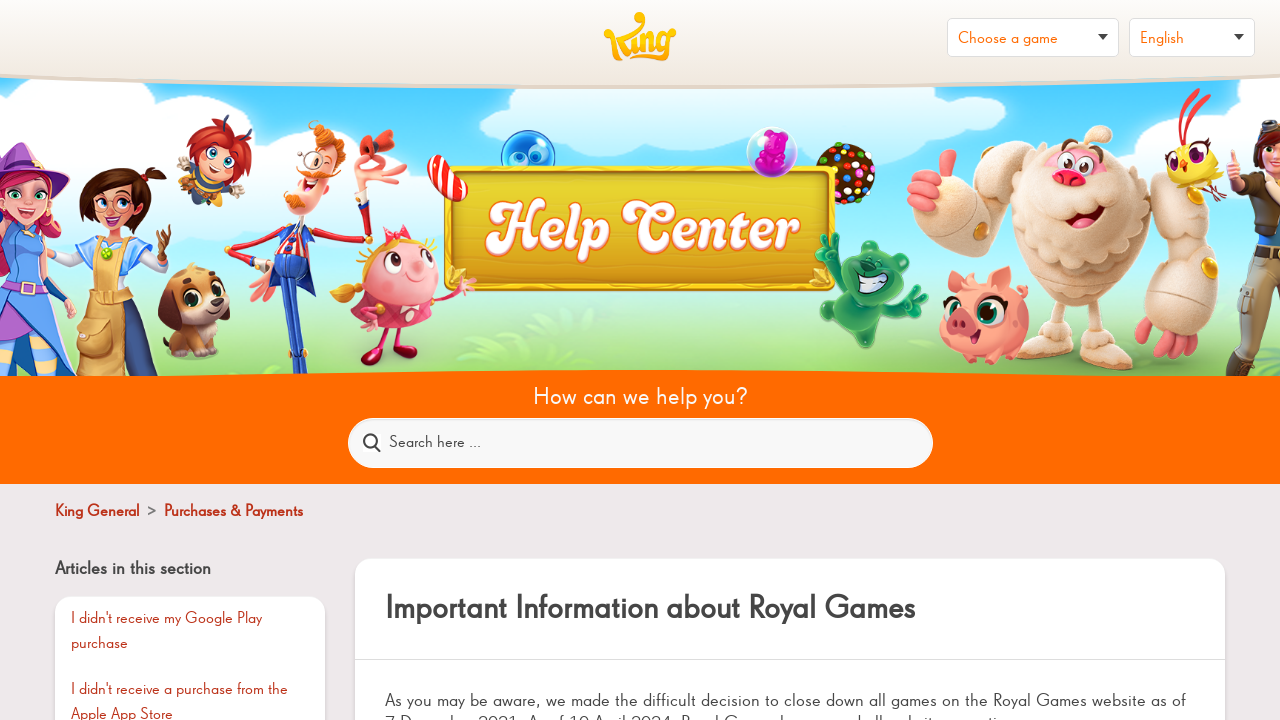

Set page zoom level to 111% using JavaScript
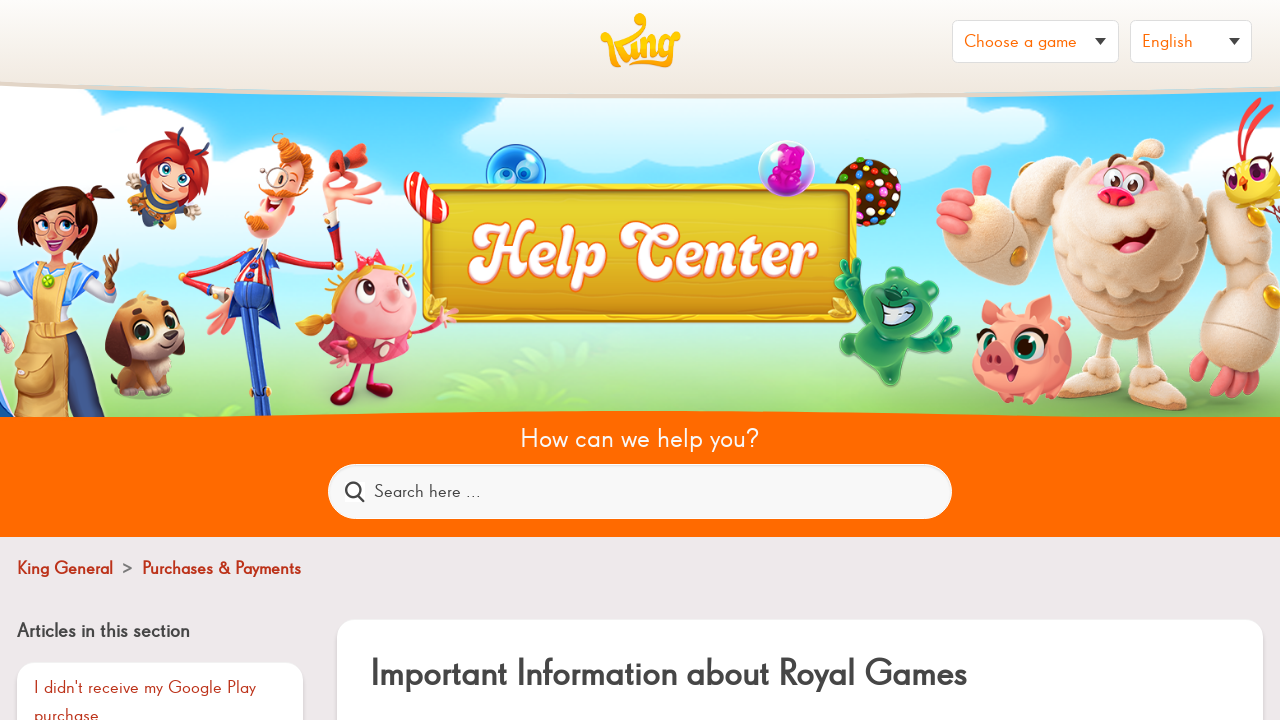

Page content loaded and DOM ready
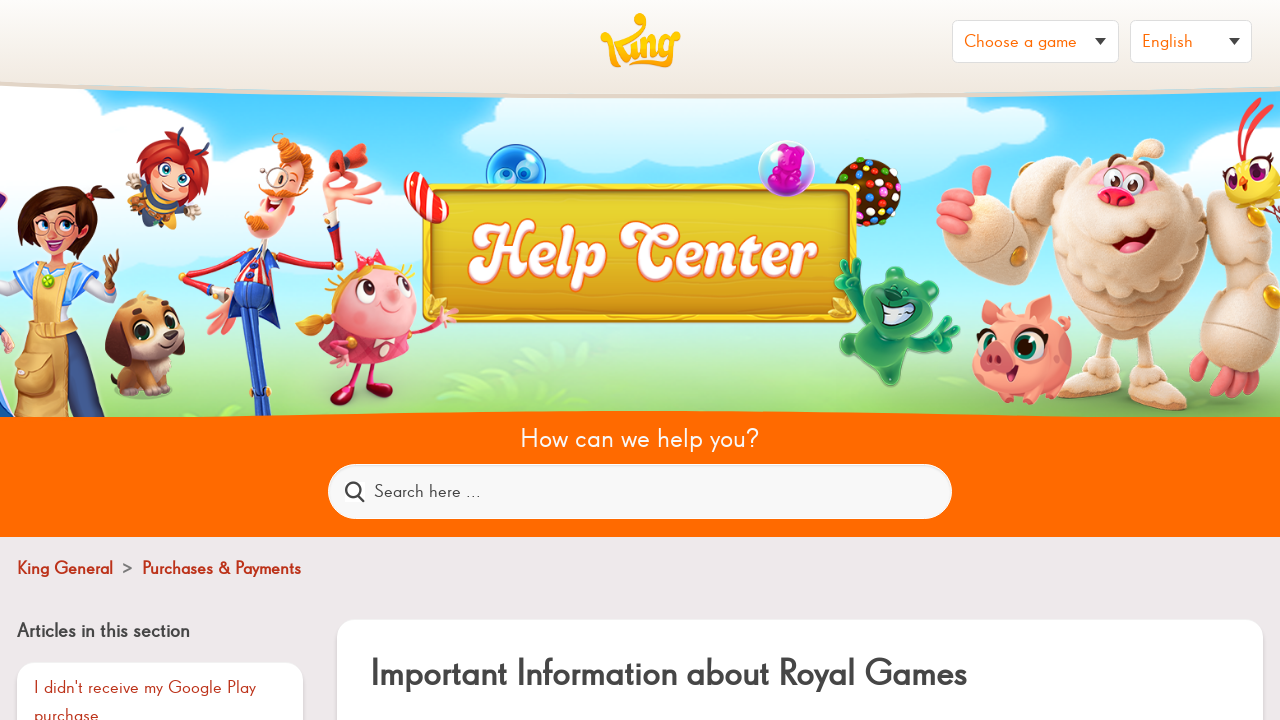

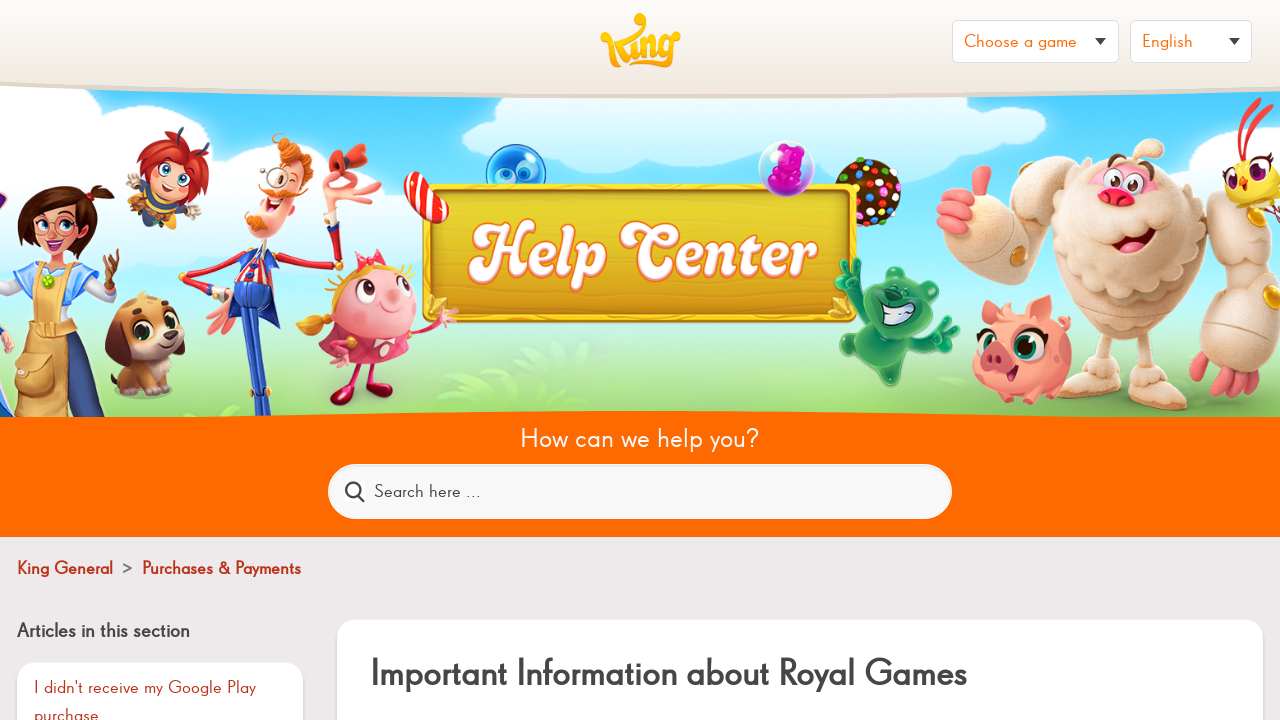